Navigates to Boplats Syd rental listings page and verifies that apartment information including addresses, prices, and room details are displayed

Starting URL: https://www.boplatssyd.se/mypages/app/?region=Trelleborg

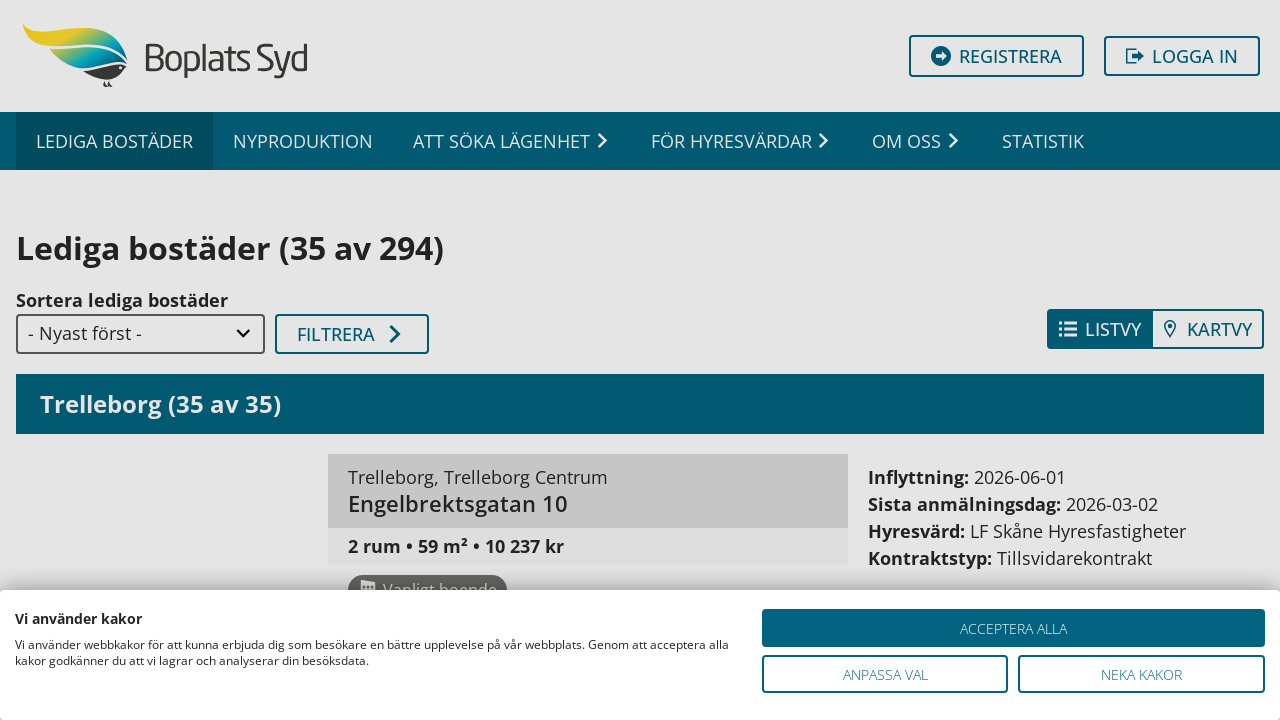

Waited for rental listing titles to load on Boplats Syd page
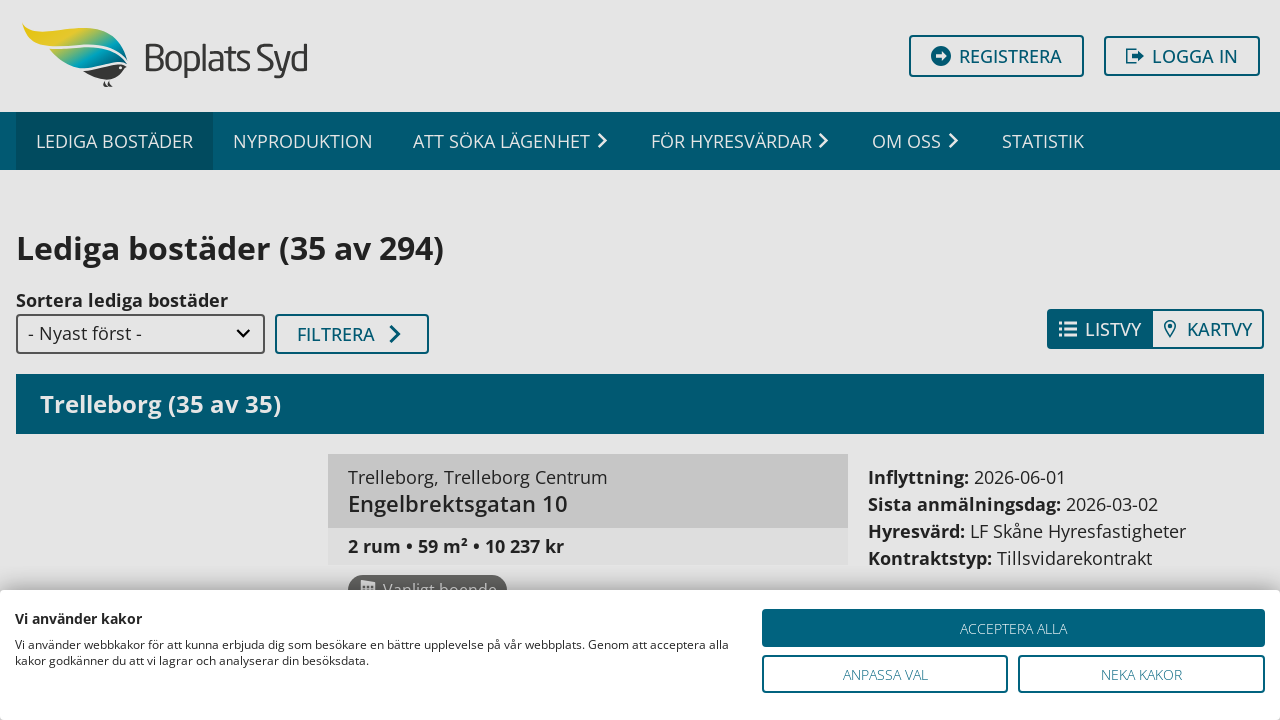

Verified apartment properties including addresses, prices, and room details are displayed
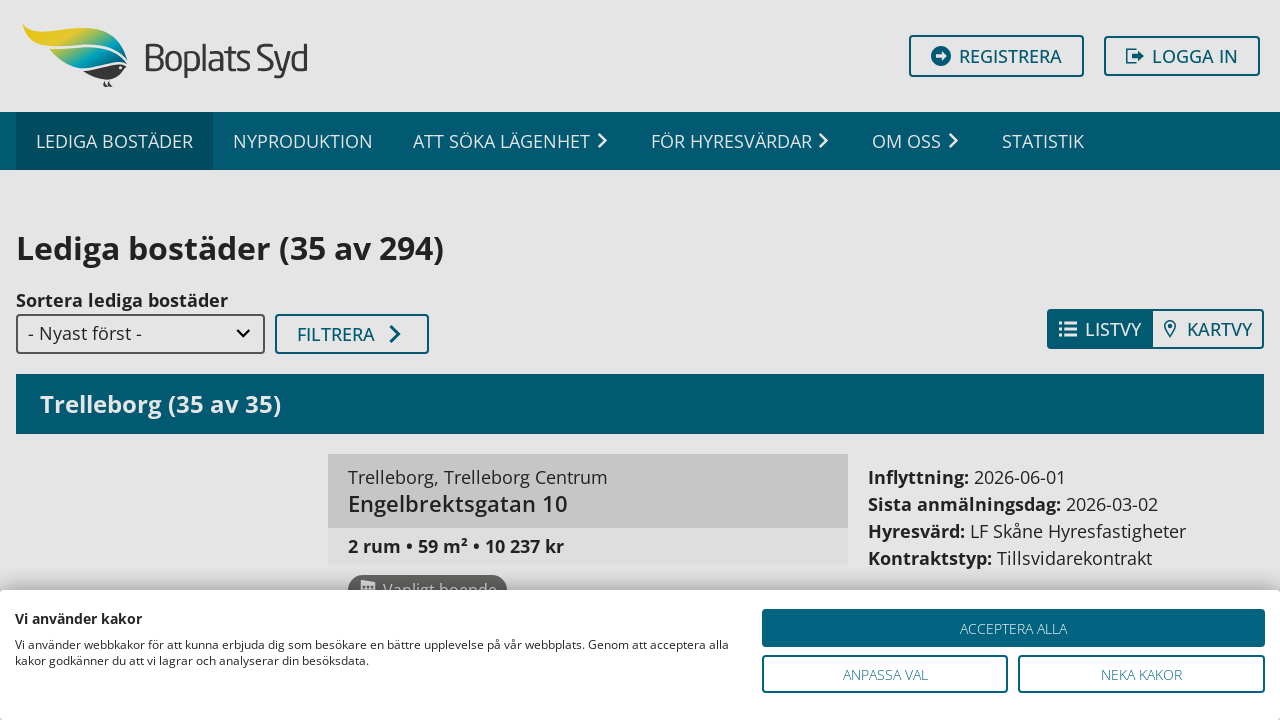

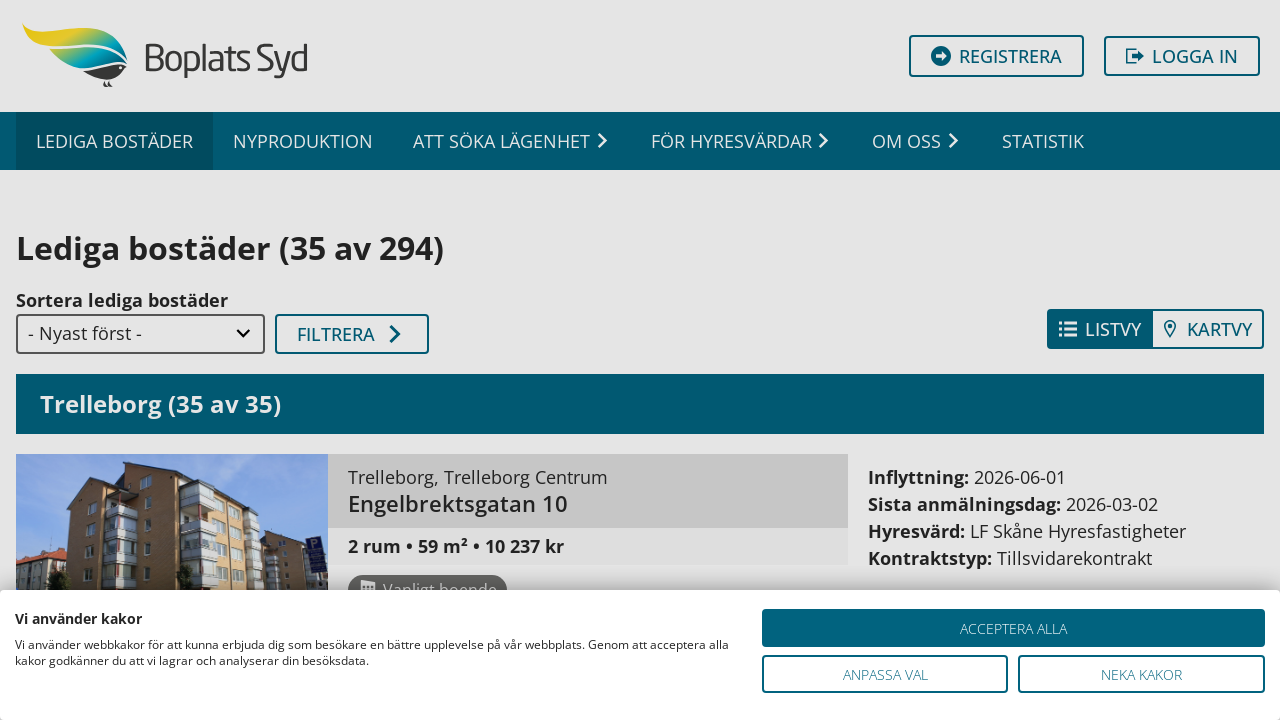